Fills out a student registration form by navigating to the form page and entering personal information including name, email, and phone number

Starting URL: https://demoqa.com

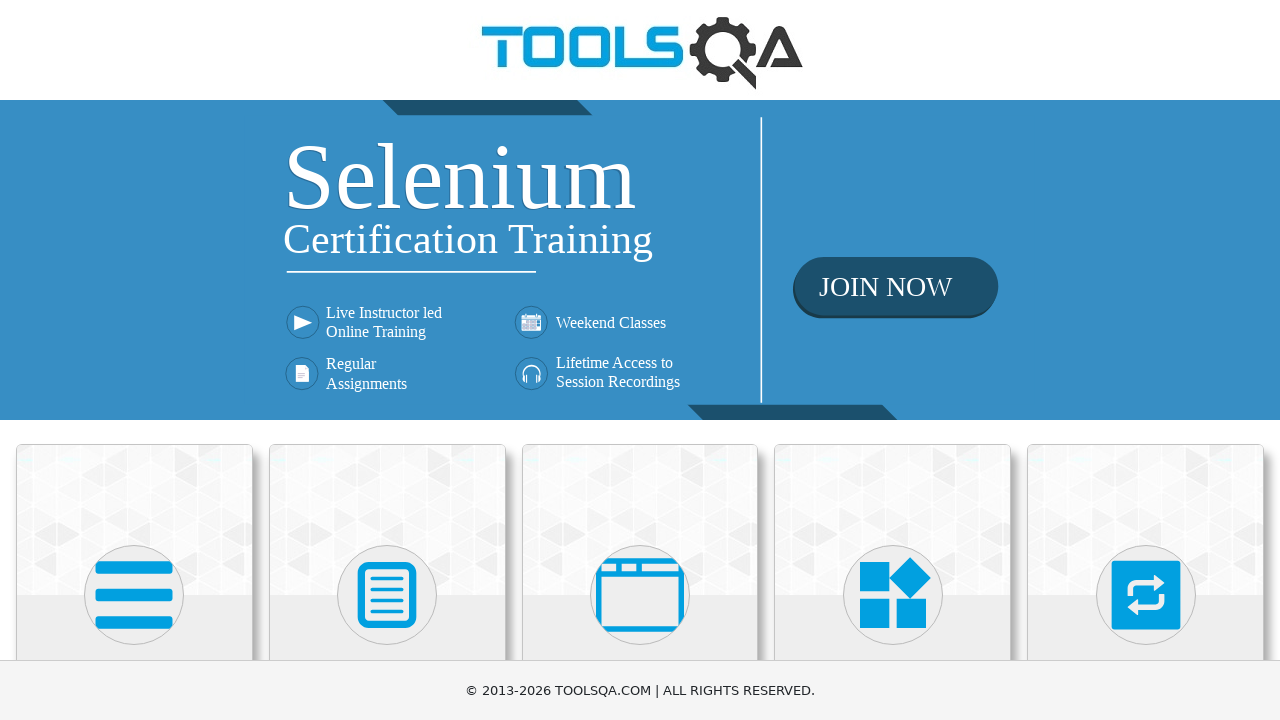

Clicked on Forms card at (387, 520) on xpath=(//div[@class='card mt-4 top-card'])[2]
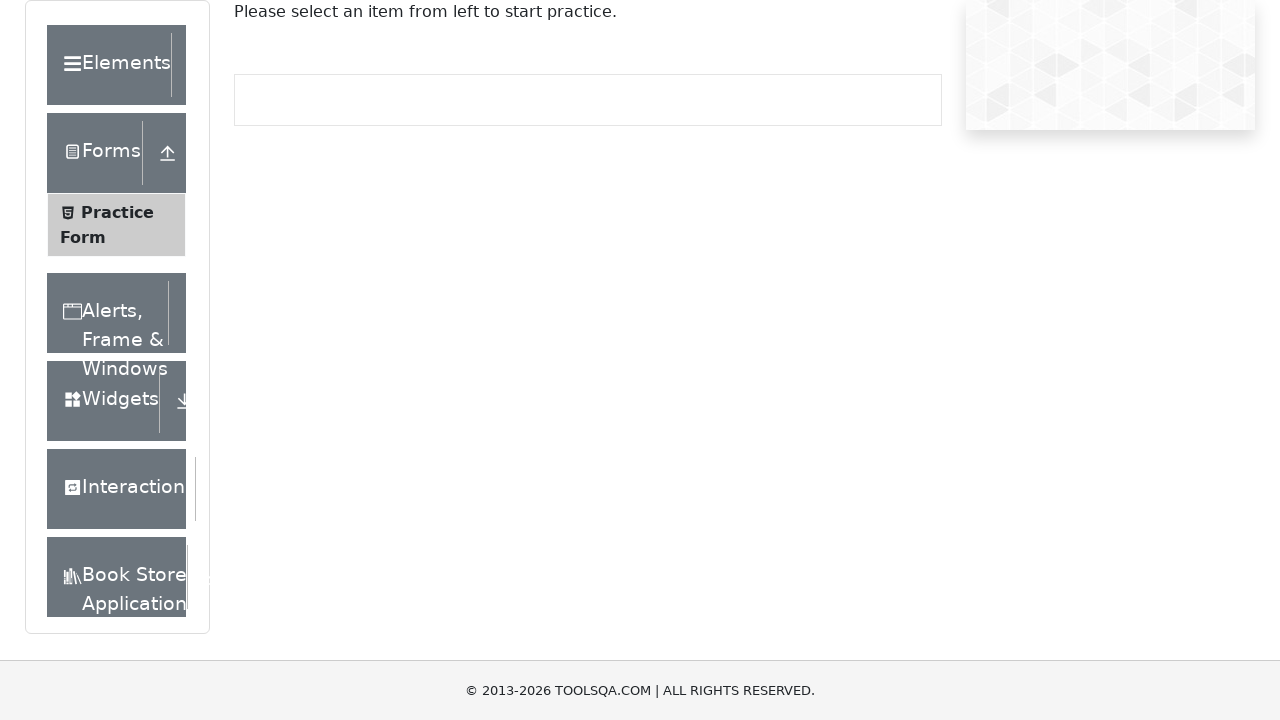

Clicked on Practice Form menu item at (117, 212) on xpath=//span[contains(text(),'Practice Form')]
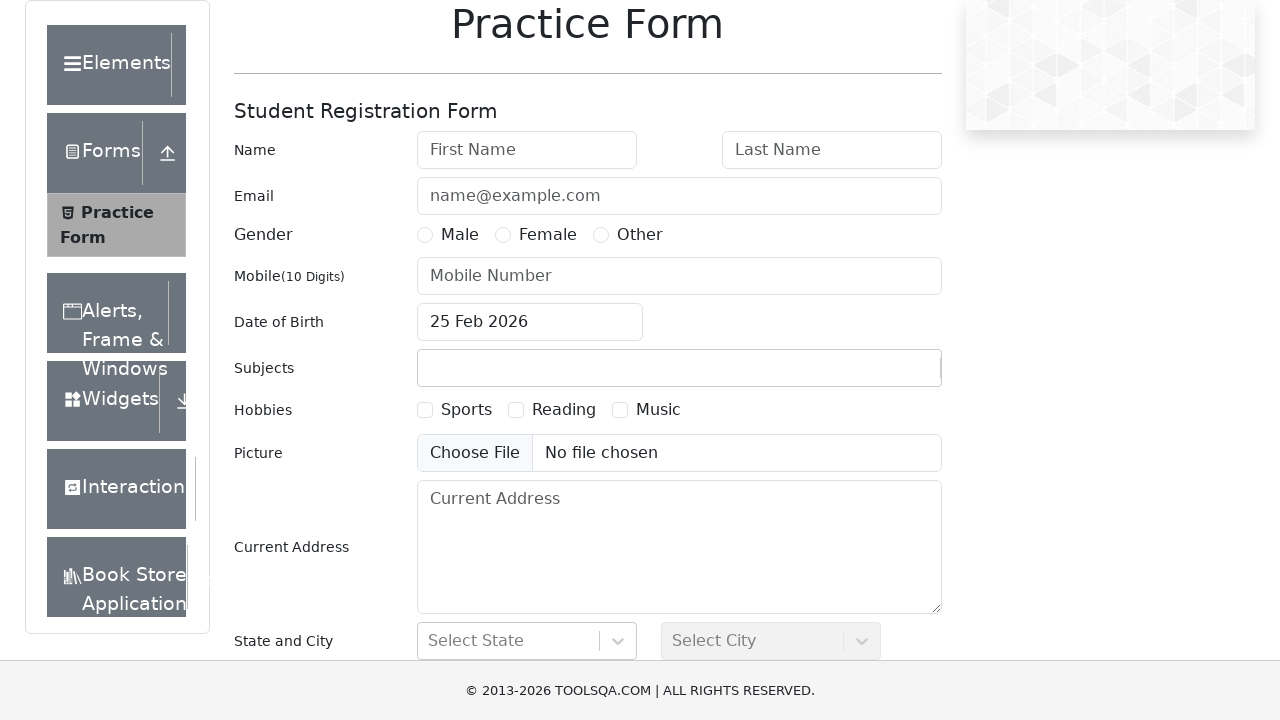

Entered first name 'raj' on #firstName
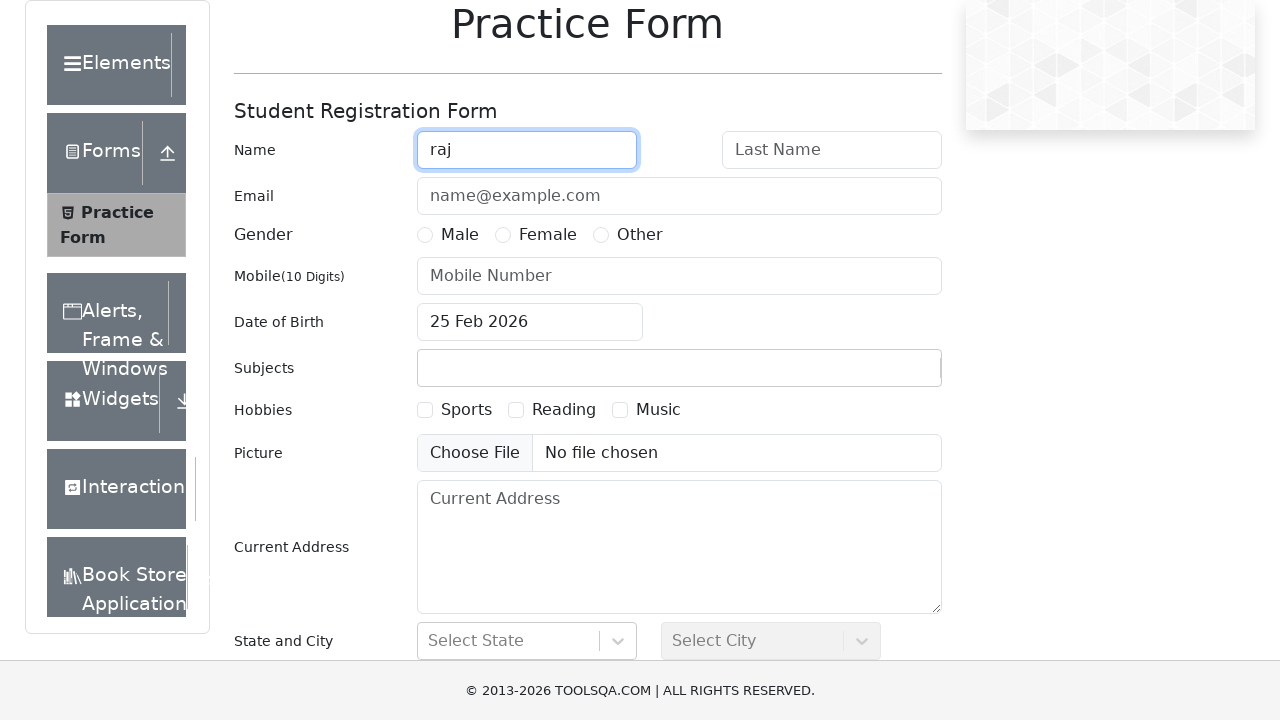

Clicked on last name field at (832, 150) on #lastName
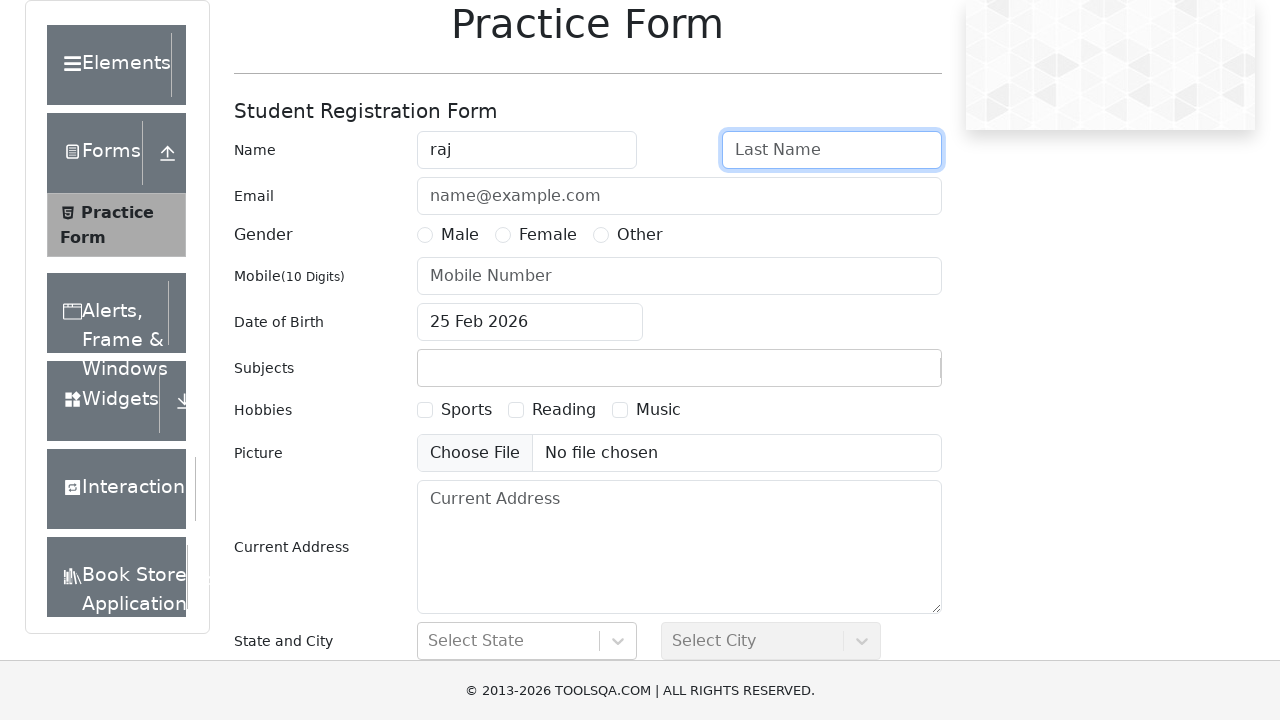

Entered last name 'jha' on #lastName
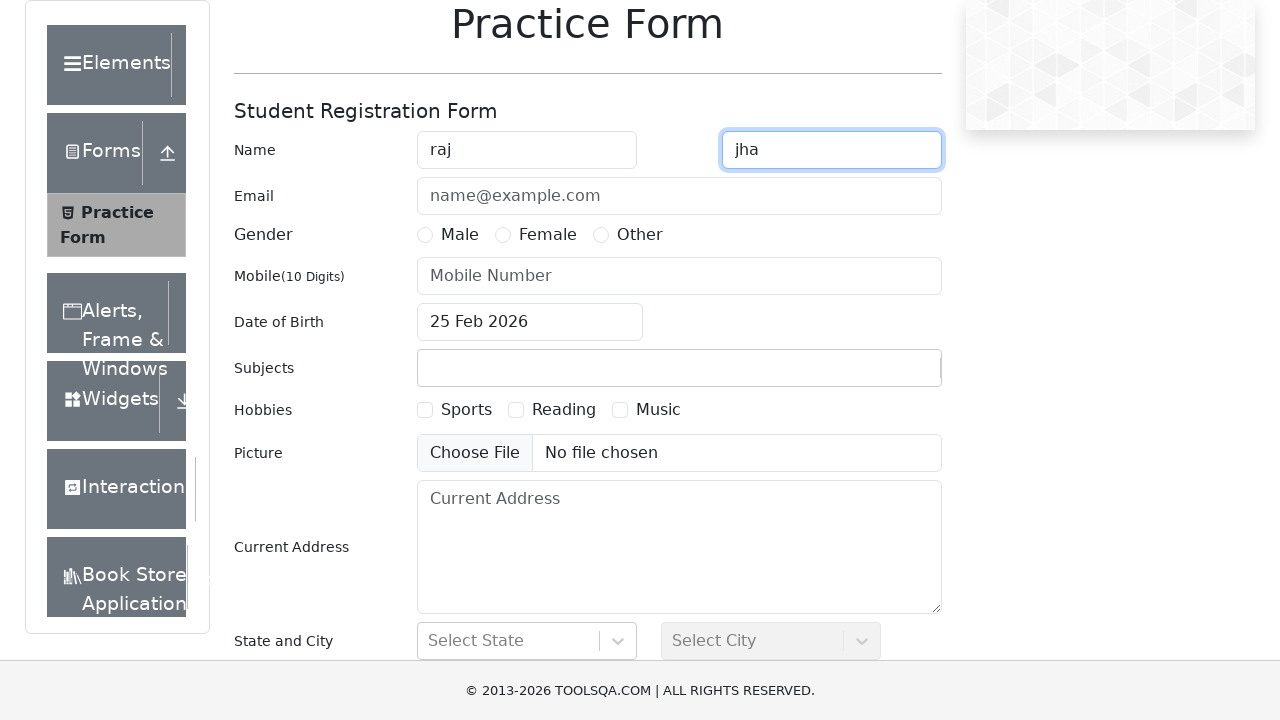

Entered email 'raj@123' on #userEmail
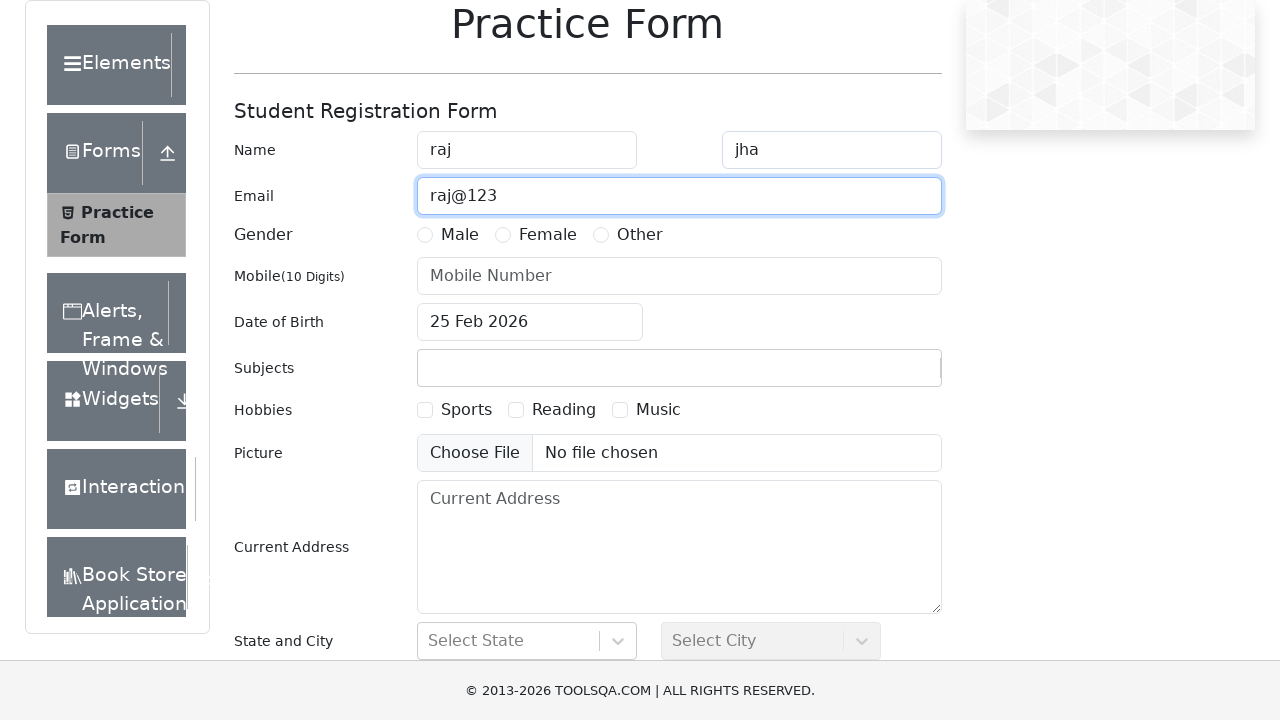

Clicked on gender section at (313, 236) on xpath=//div[contains(text(),'Gender')]
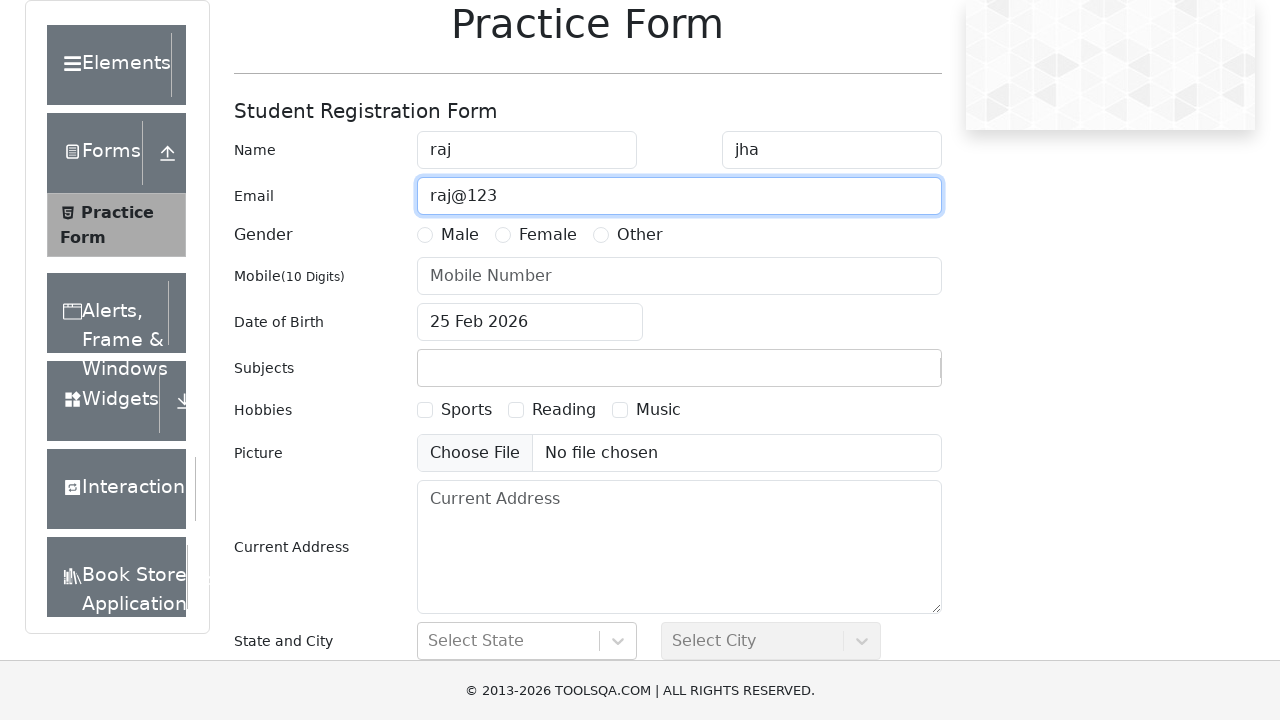

Entered mobile number '9078567895' on #userNumber
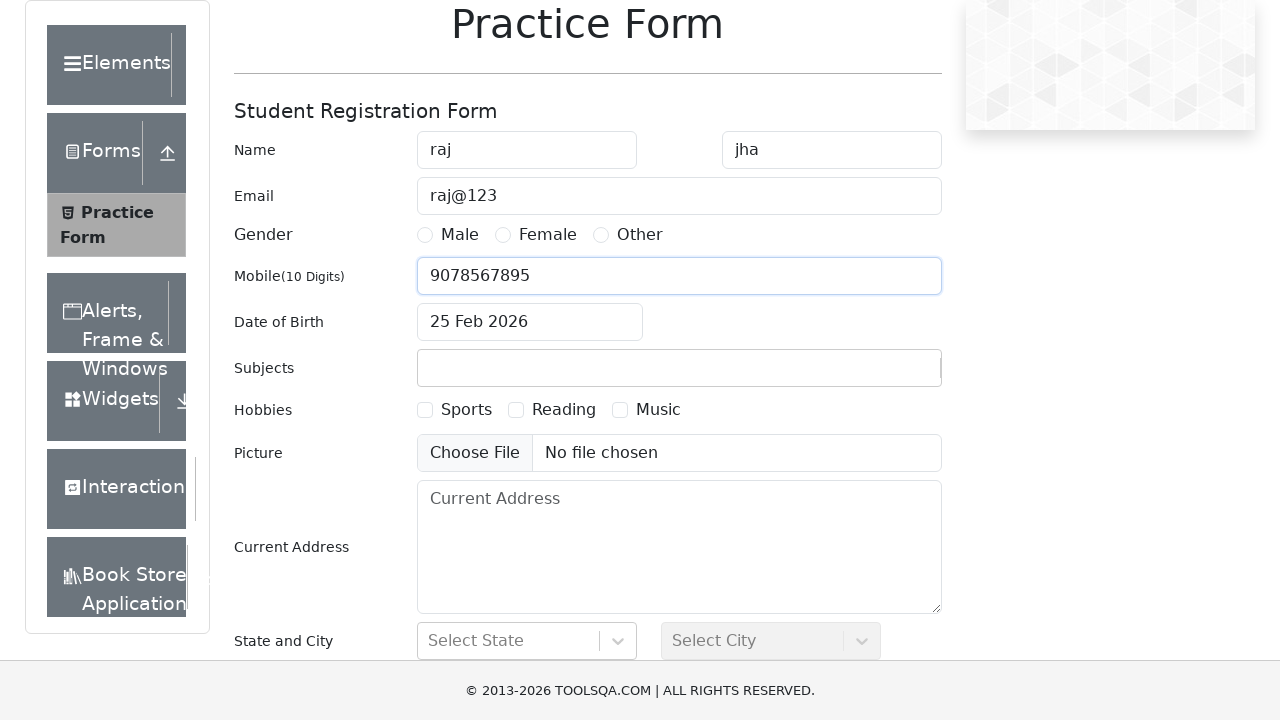

Entered date of birth '24-08-2000' on #dateOfBirthInput
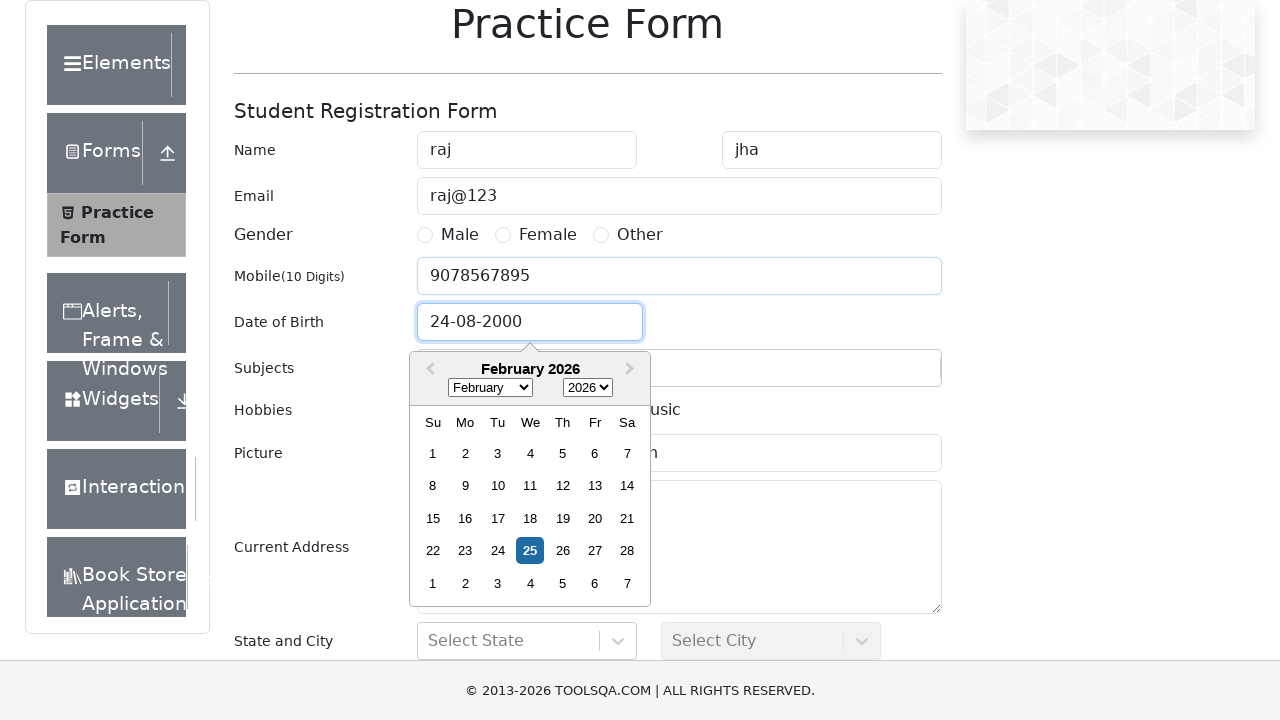

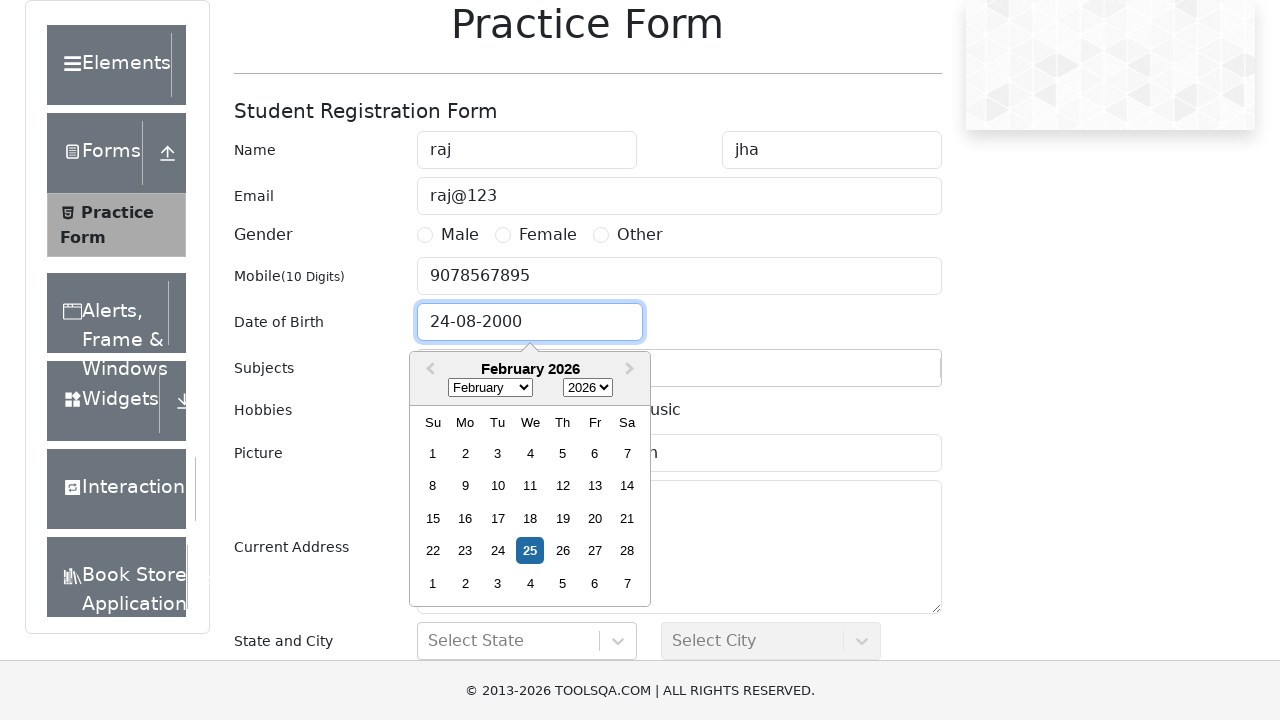